Tests iframe handling by clearing and filling a text input on the main page, switching to an iframe to click a link, then switching back to the main page to interact with the input again

Starting URL: https://sahitest.com/demo/iframesTest.htm

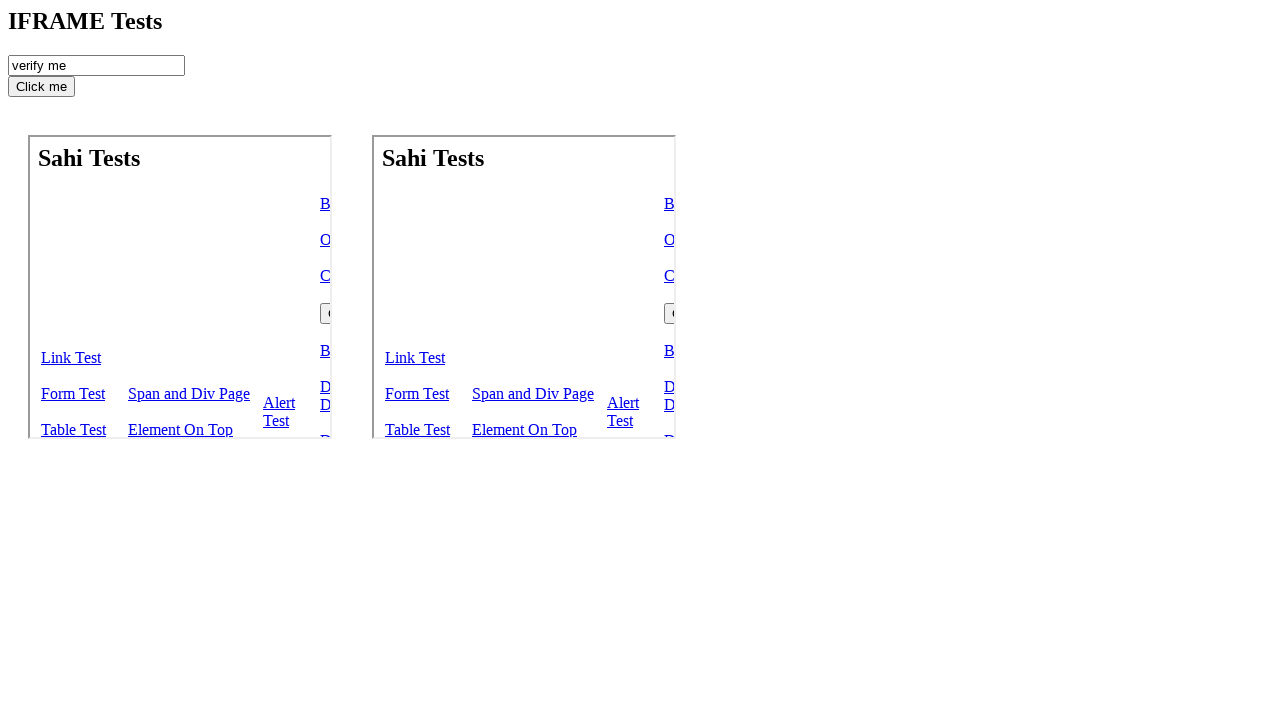

Cleared the text input field on main page on input[value='verify me']
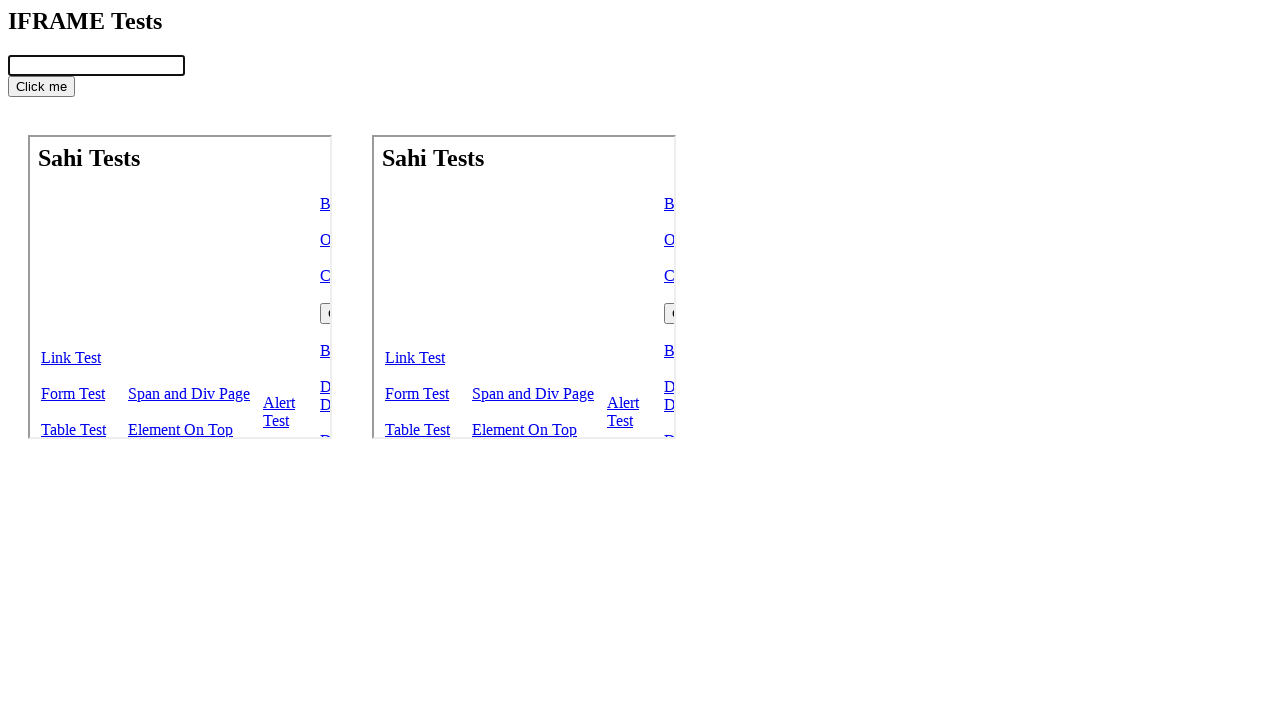

Filled input field with '666' on input[value='verify me']
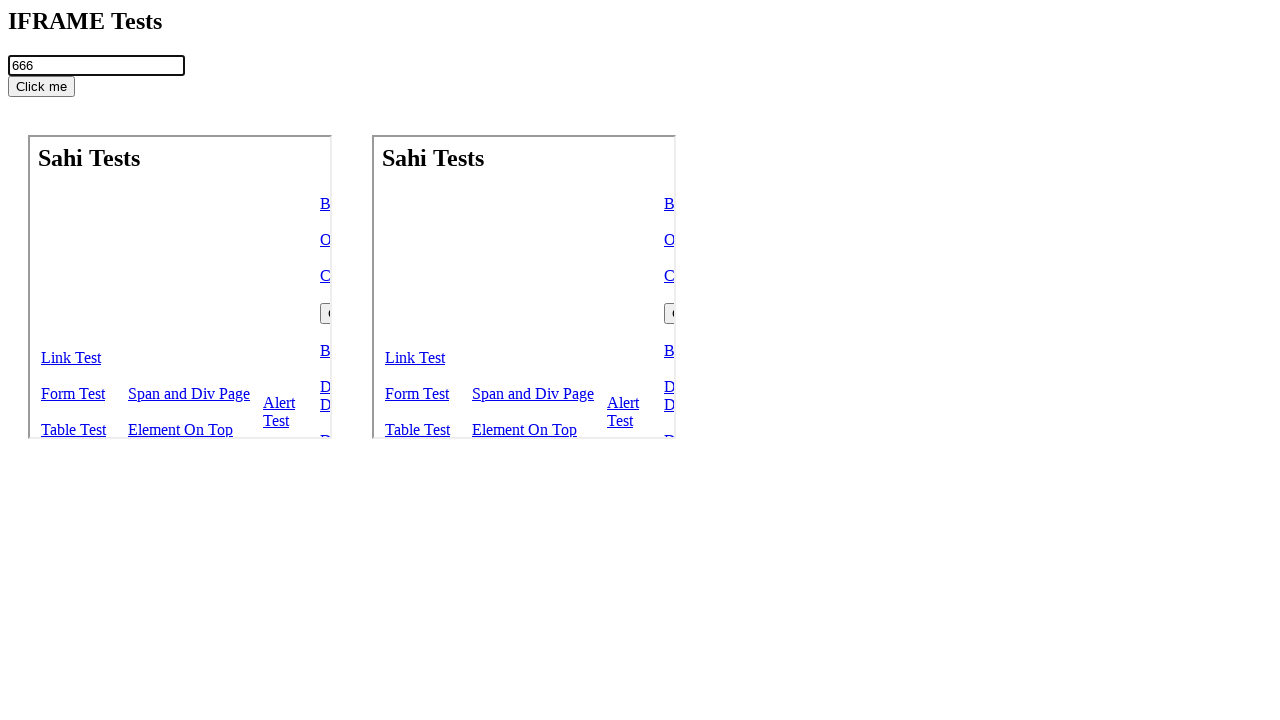

Located the first iframe on the page
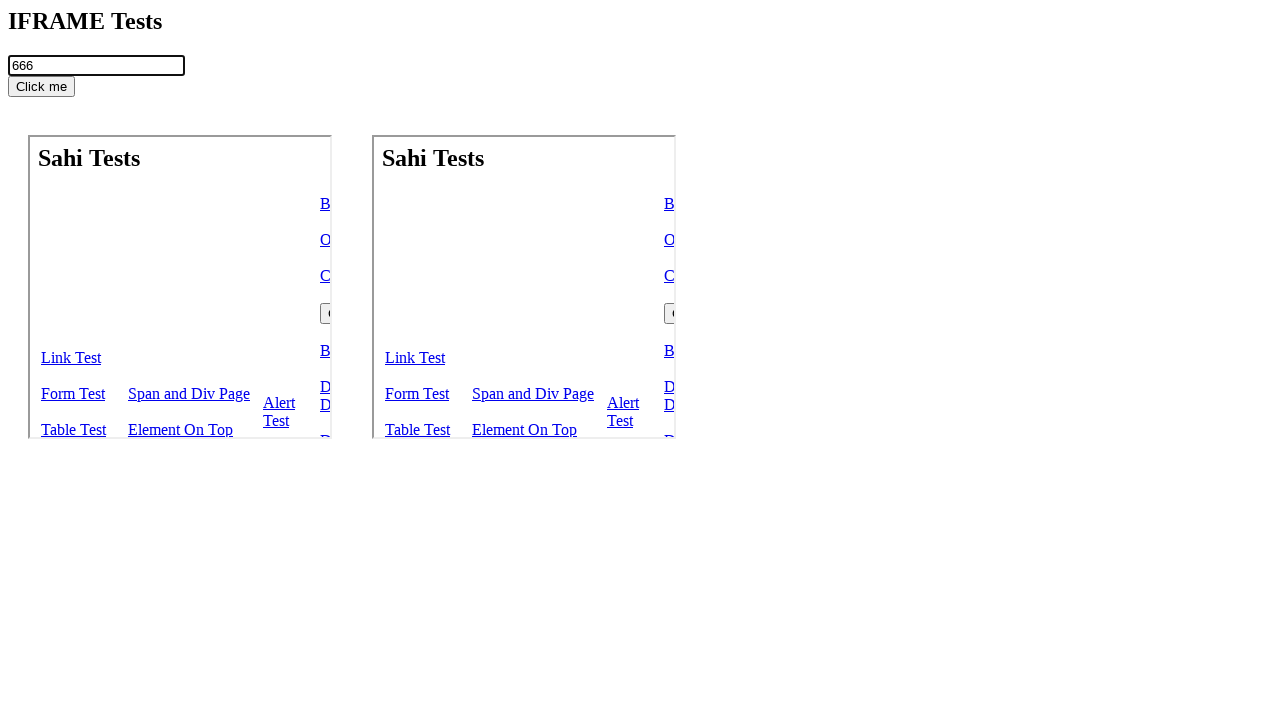

Clicked the 3rd link in the iframe table at (286, 278) on iframe >> nth=0 >> internal:control=enter-frame >> xpath=//html/body/table/tbody
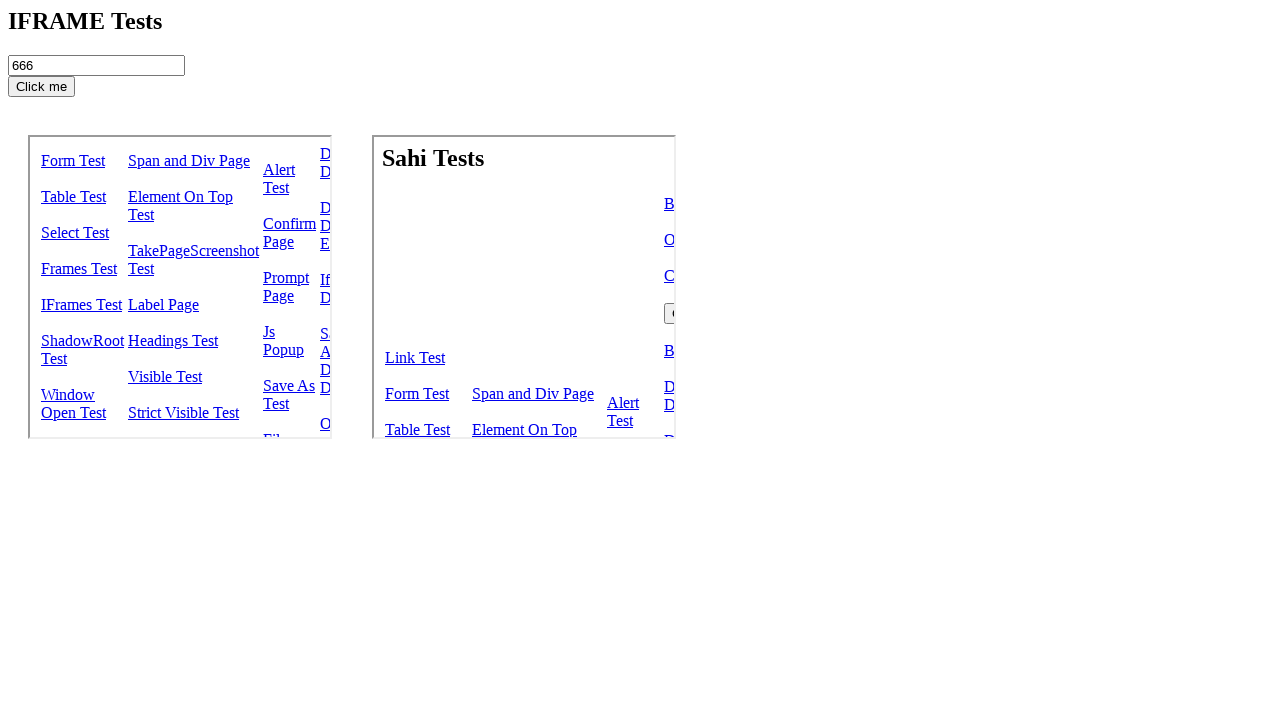

Cleared the text input field on main page again after returning from iframe on input[value='verify me']
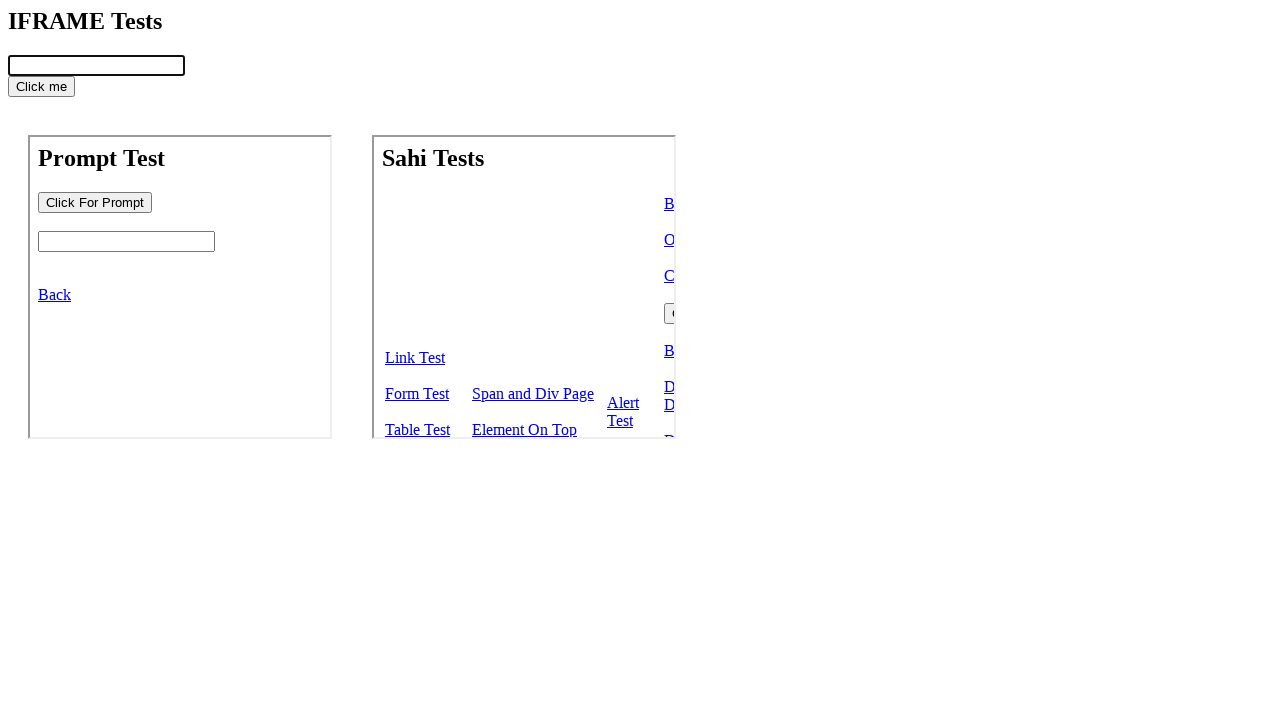

Filled input field with '777' on input[value='verify me']
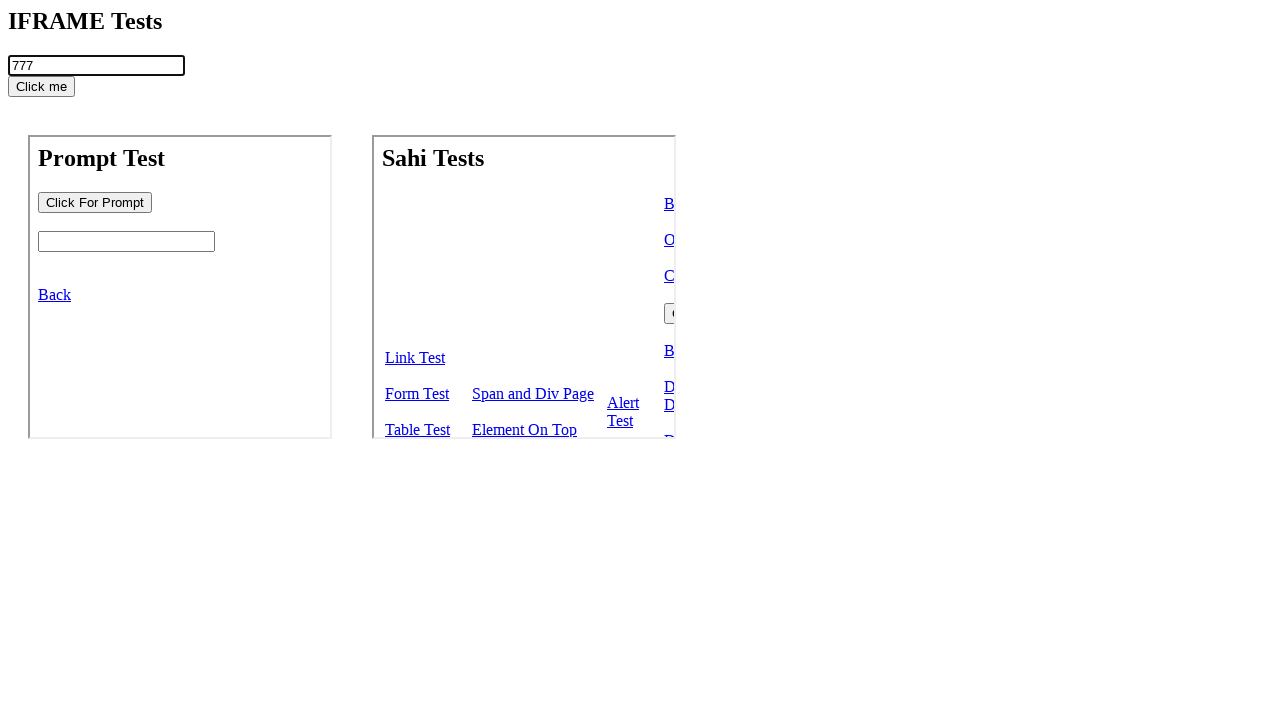

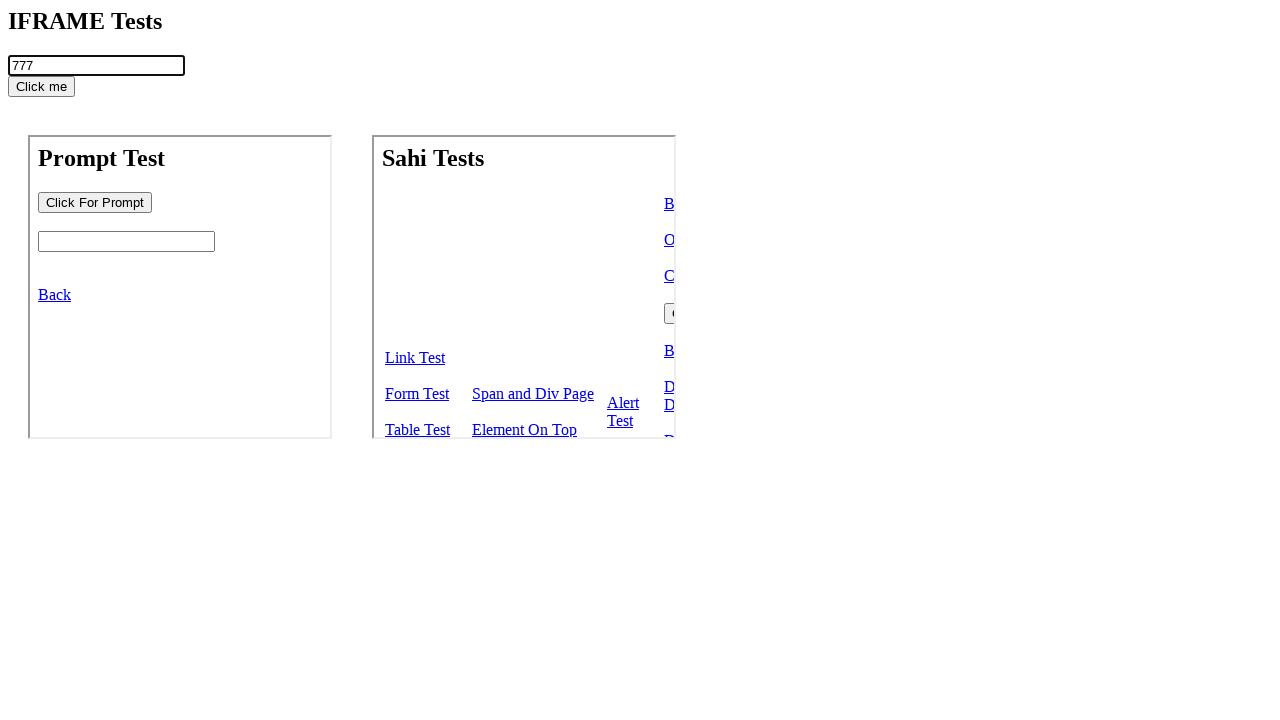